Tests GitHub's advanced search form by filling in search term, repository owner, date filter, and language selection, then submitting the form to view search results.

Starting URL: https://github.com/search/advanced

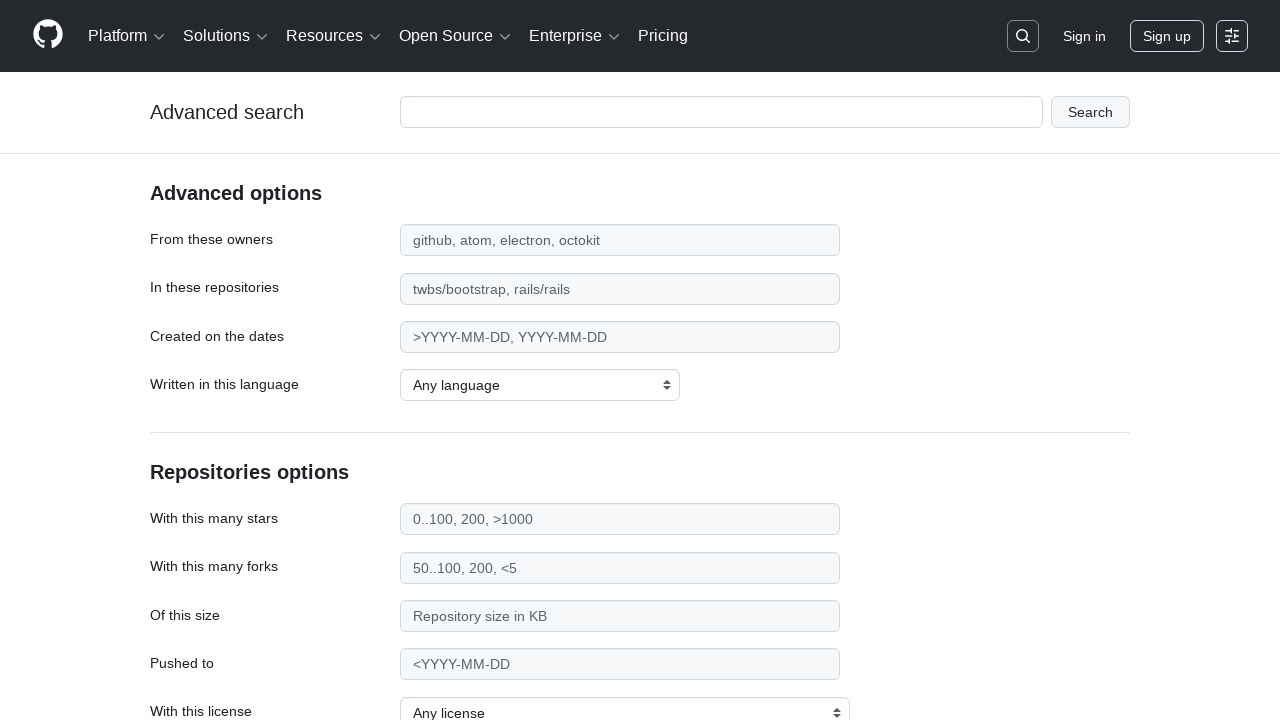

Filled search term field with 'apify-js' on #adv_code_search input.js-advanced-search-input
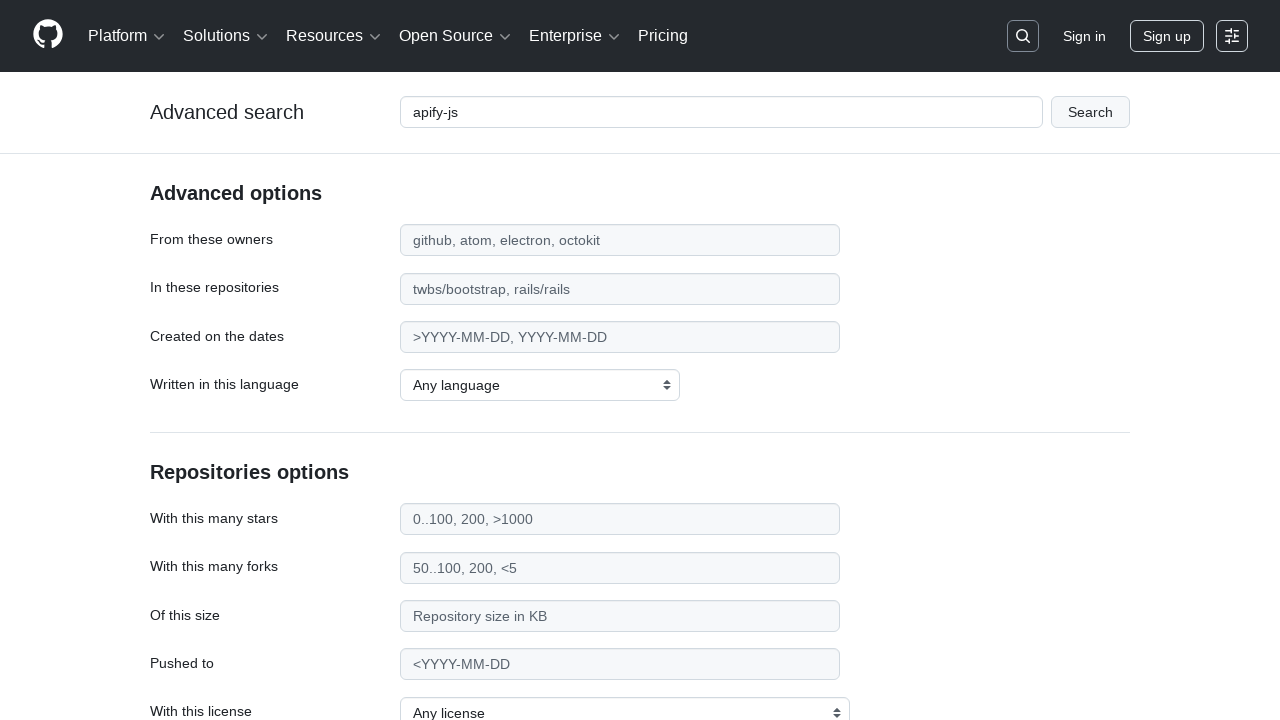

Filled repository owner field with 'apify' on #search_from
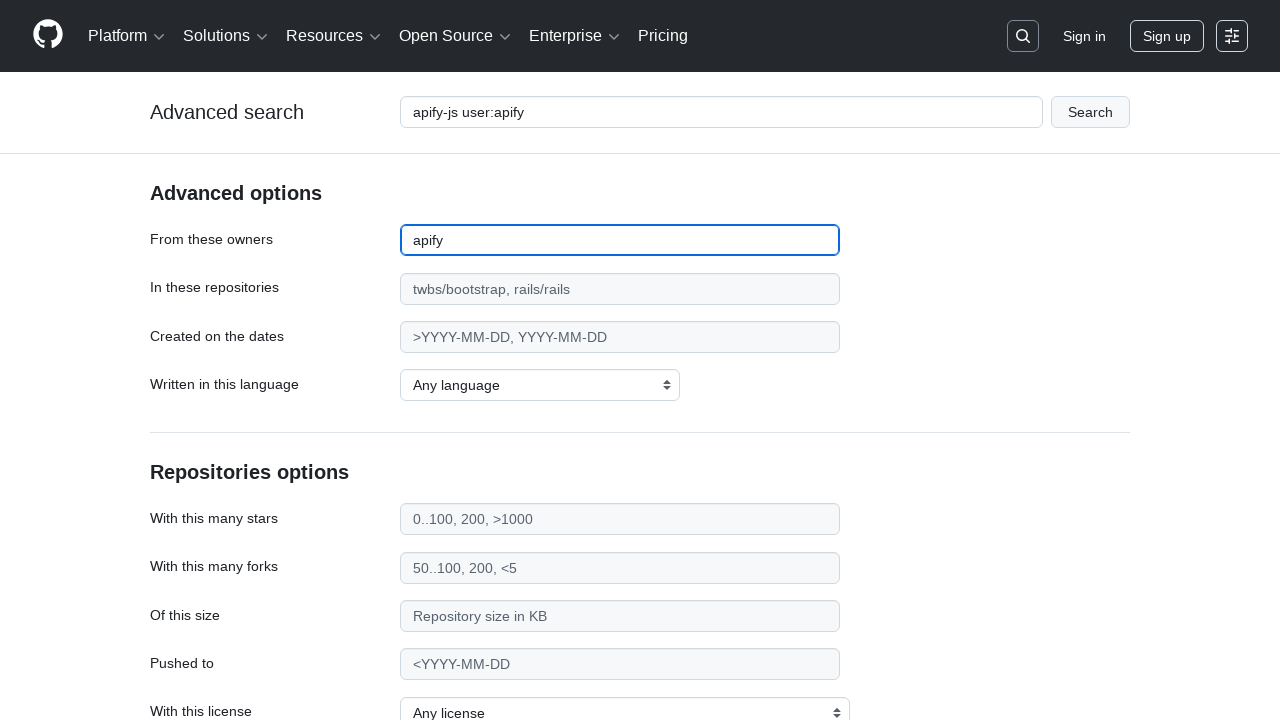

Filled date filter field with '>2015' on #search_date
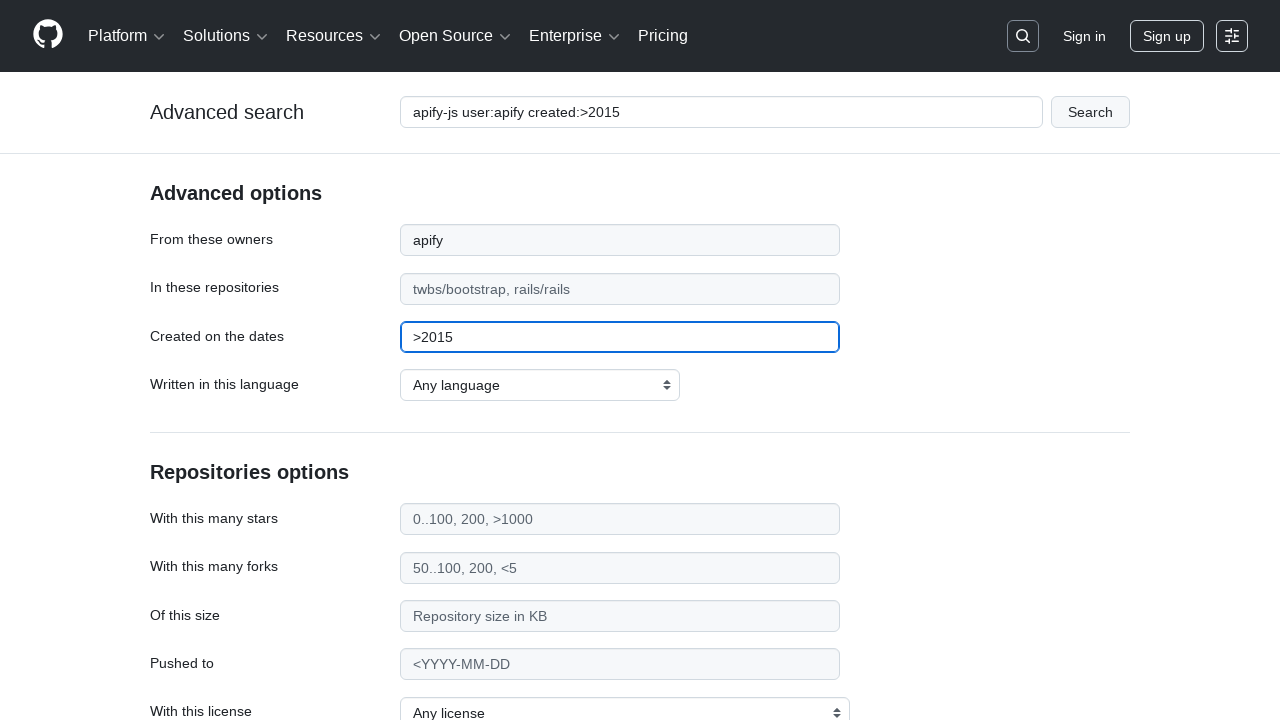

Selected JavaScript as the programming language on select#search_language
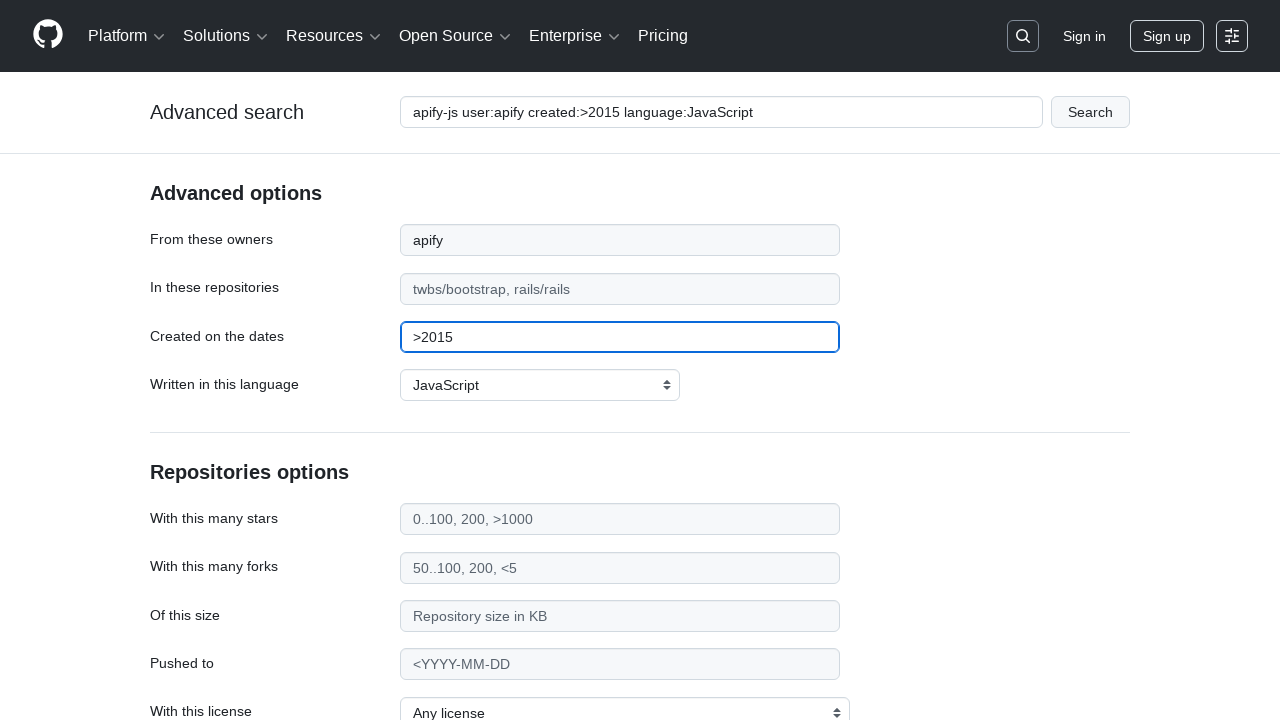

Clicked submit button to search GitHub at (1090, 112) on #adv_code_search button[type="submit"]
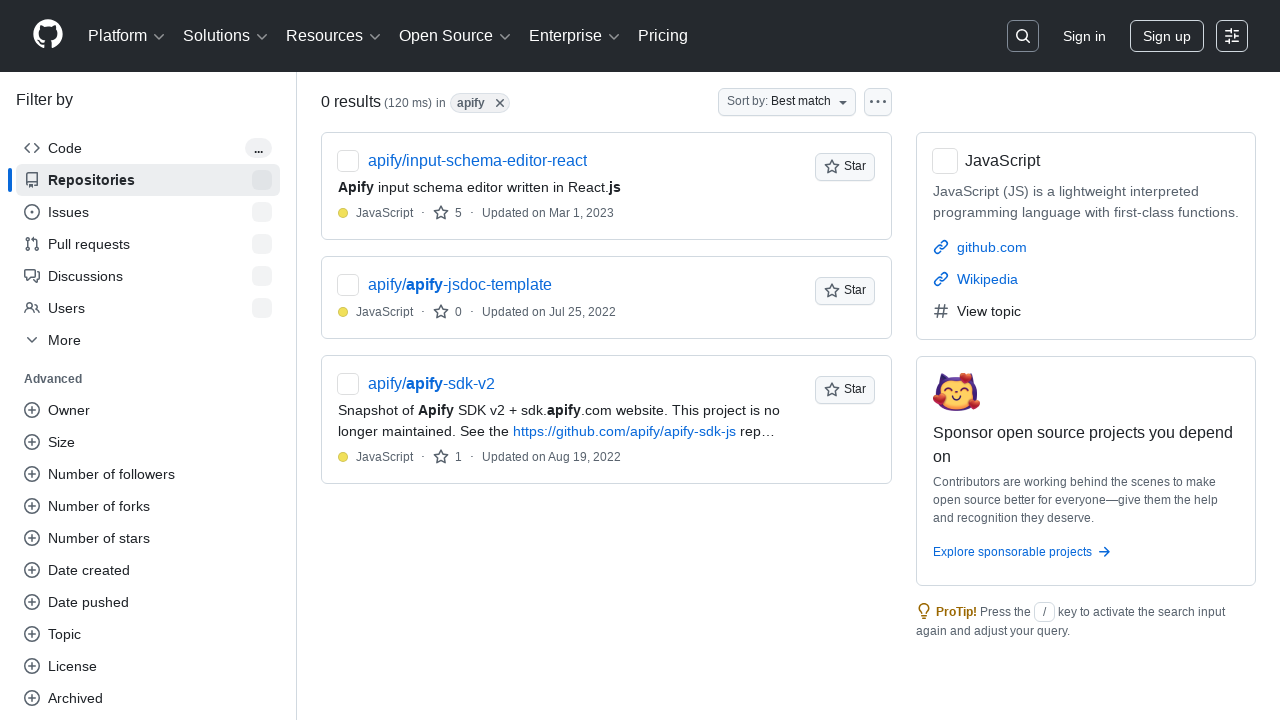

Search results page loaded successfully
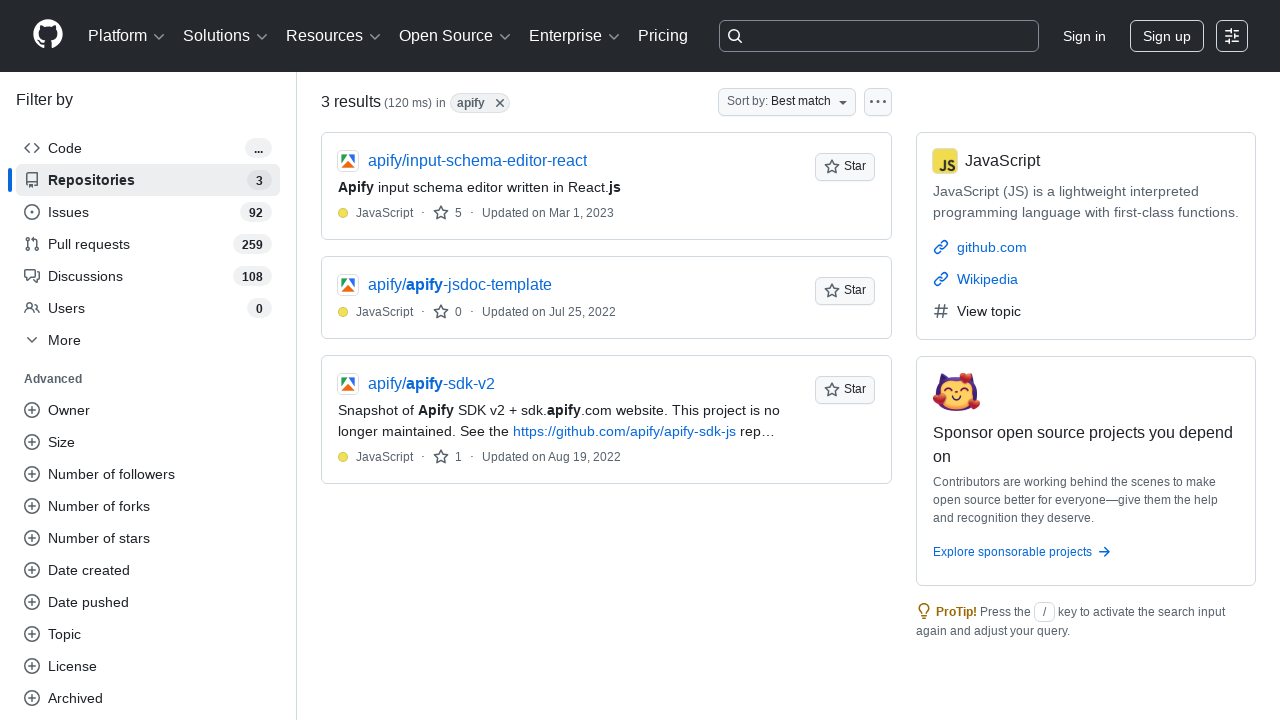

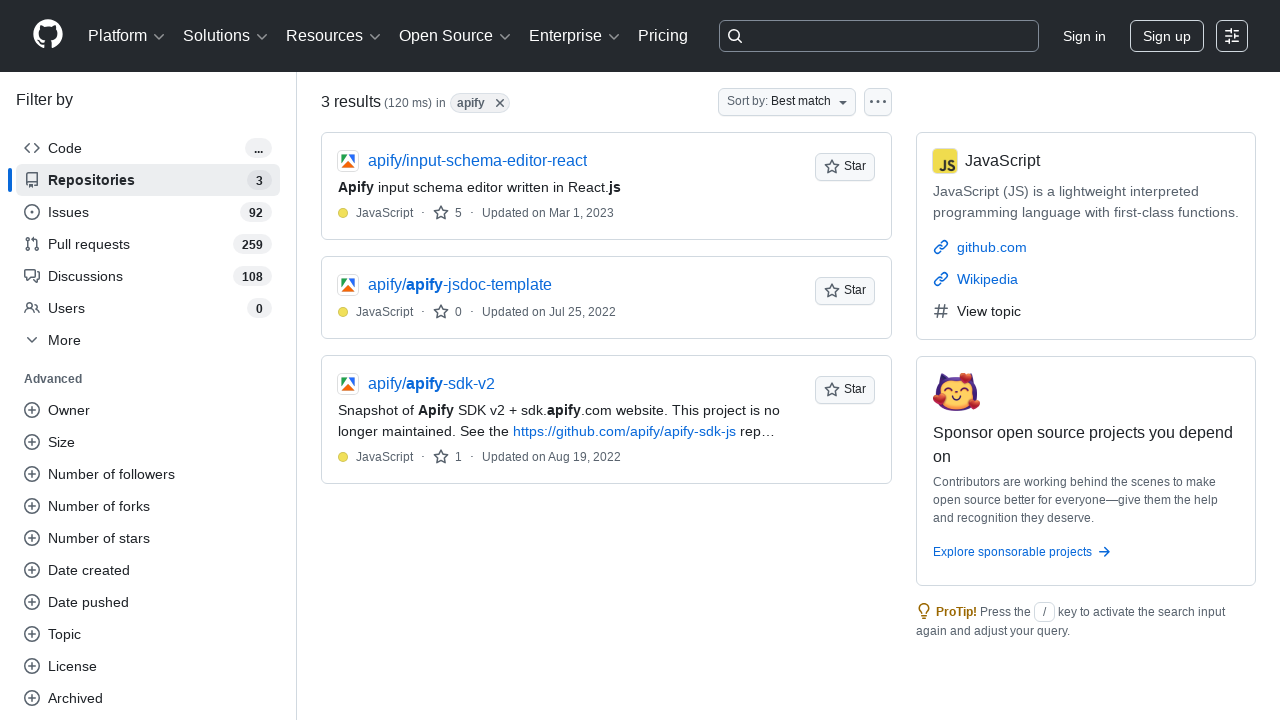